Tests a web form by entering text into a text box and clicking the submit button, then verifies the success message is displayed

Starting URL: https://www.selenium.dev/selenium/web/web-form.html

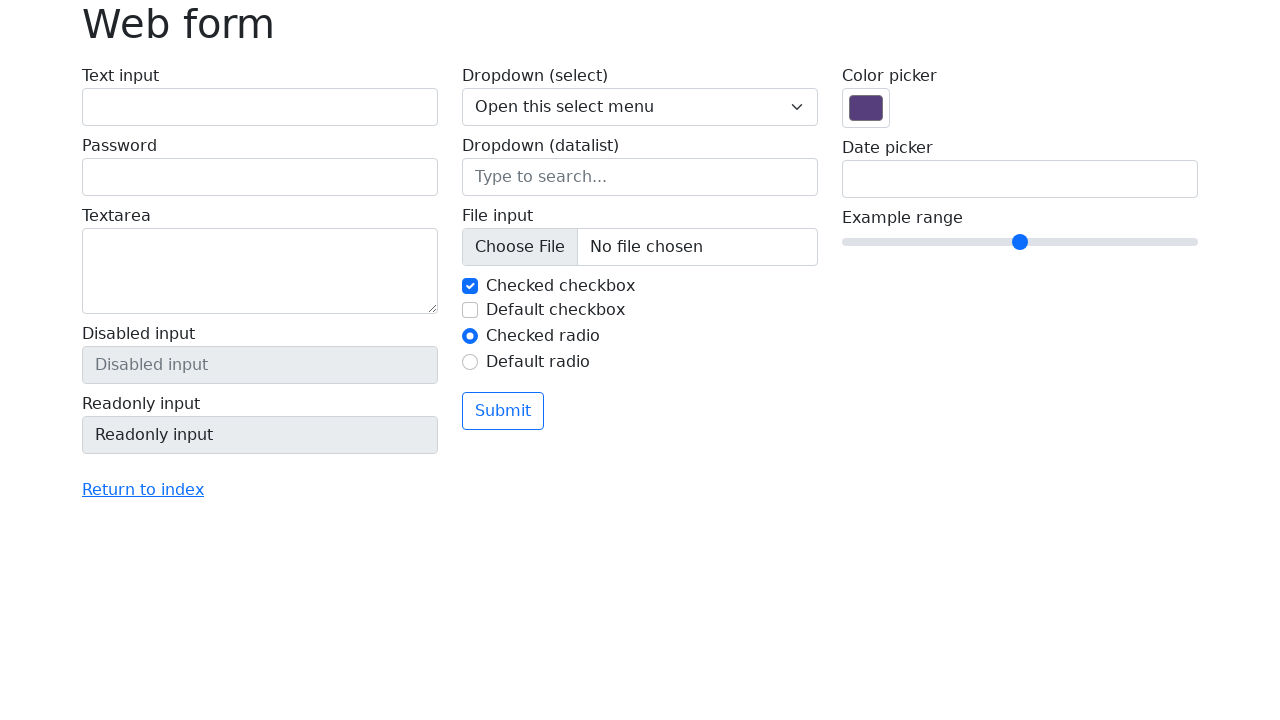

Filled text box with 'Selenium' on input[name='my-text']
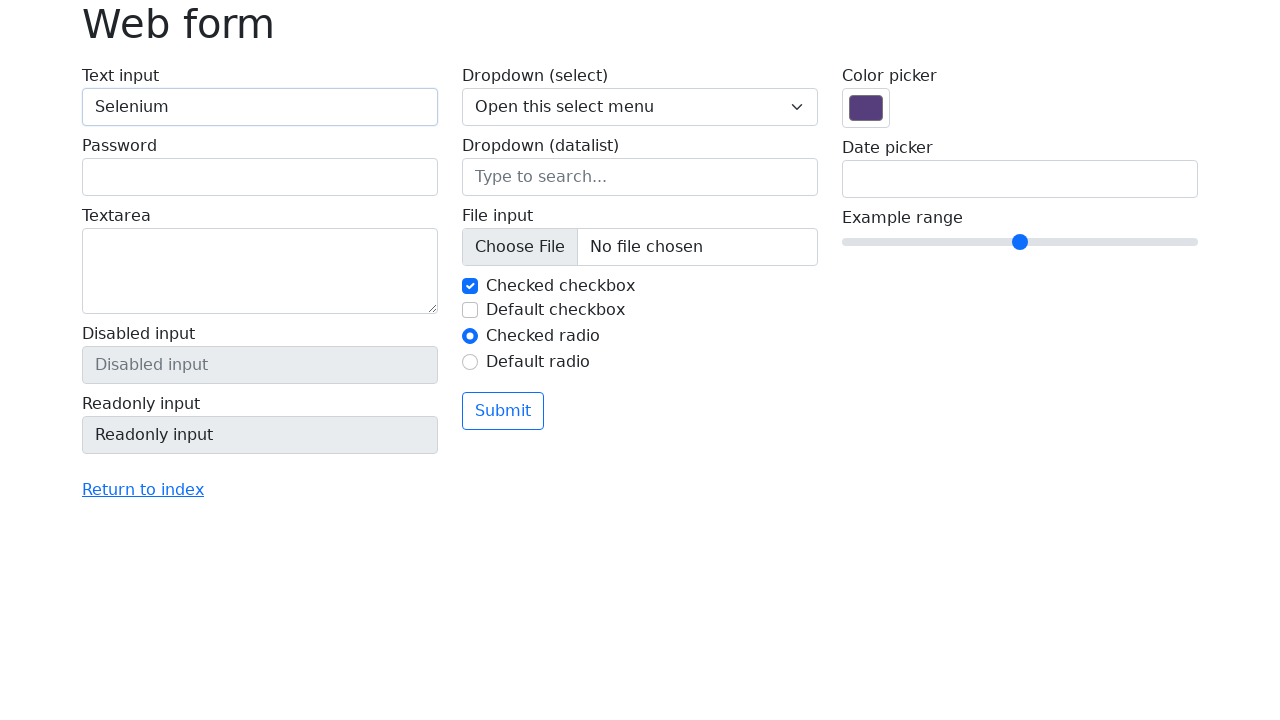

Clicked submit button at (503, 411) on button
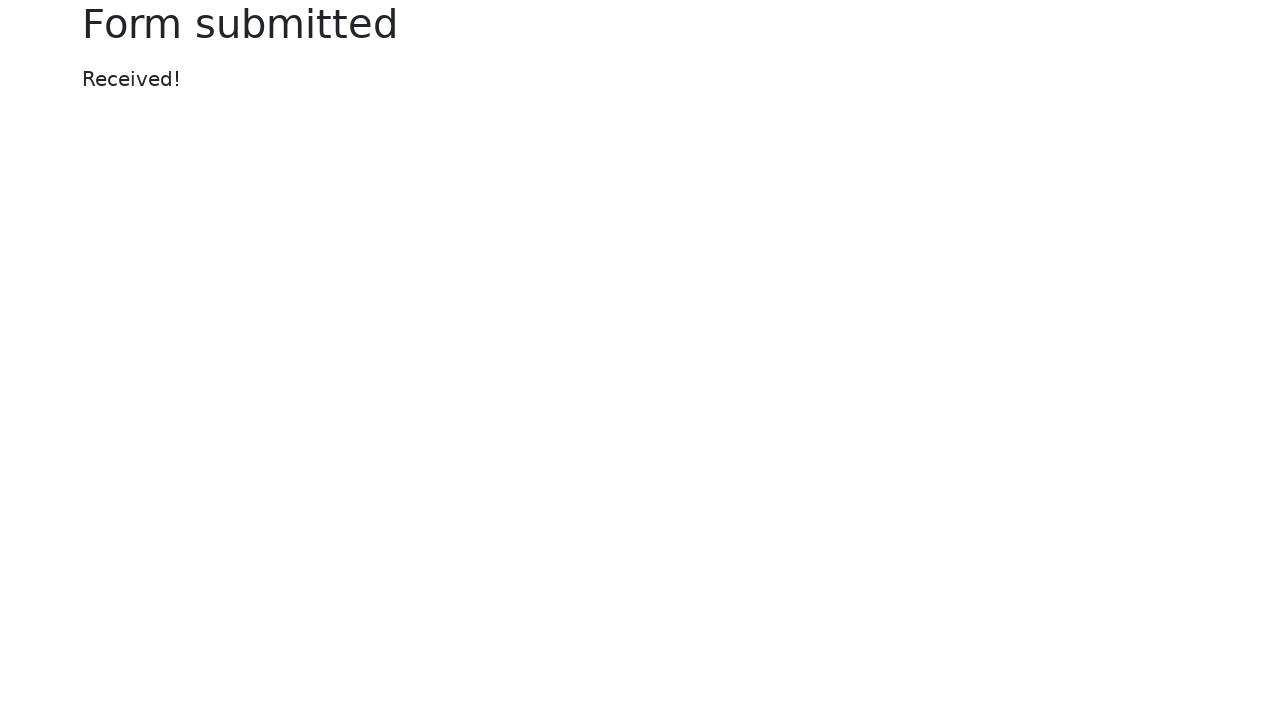

Success message appeared
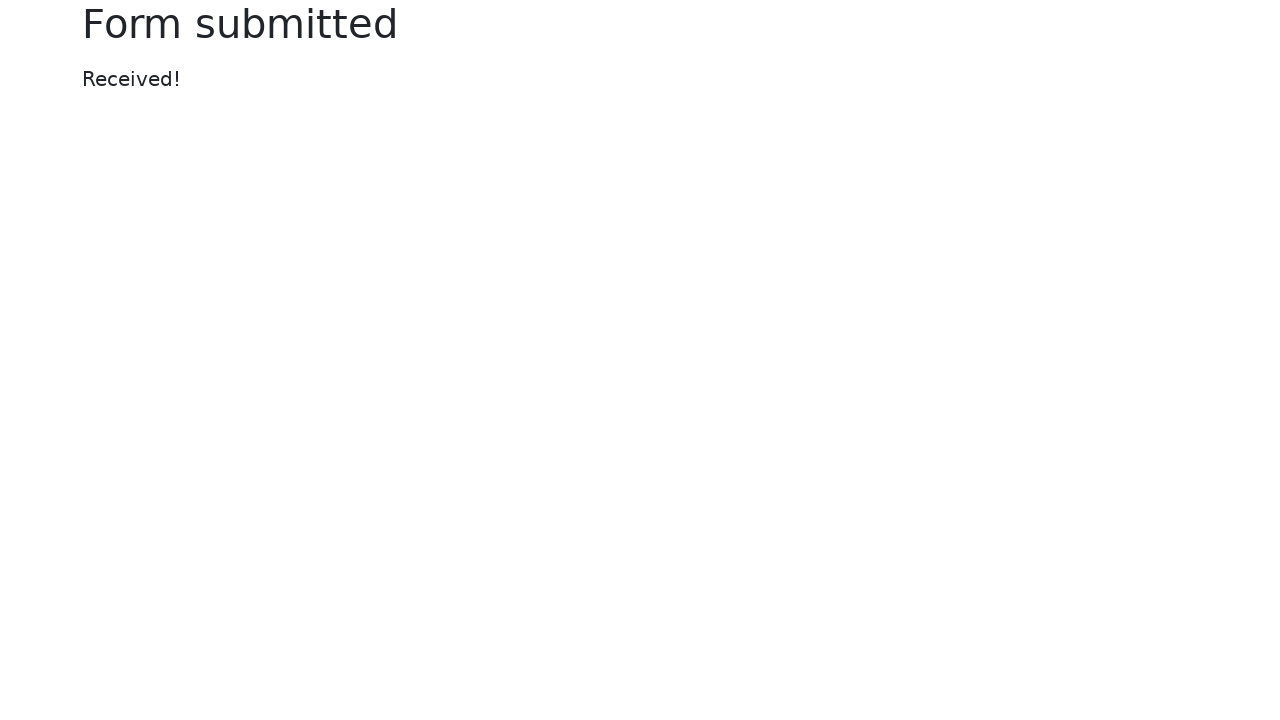

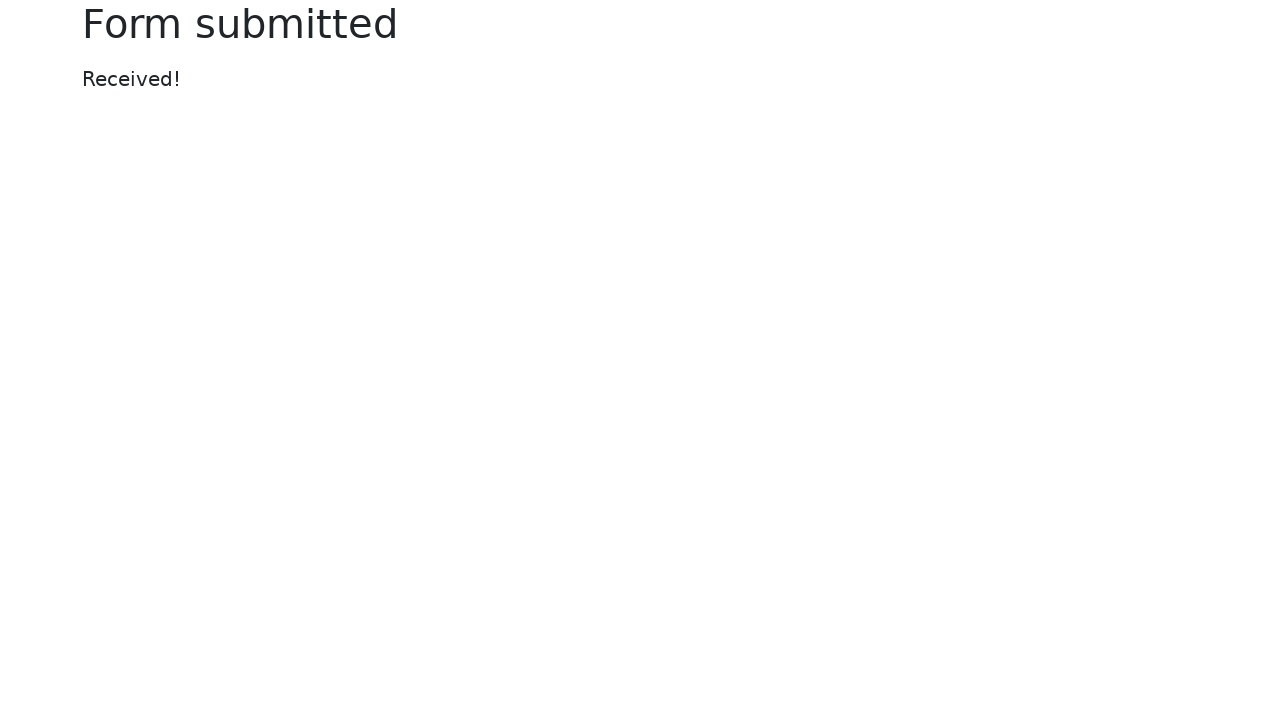